Tests Bootstrap dropdown functionality by clicking the dropdown button and selecting JavaScript from the list of options

Starting URL: http://seleniumpractise.blogspot.in/2016/08/bootstrap-dropdown-example-for-selenium.html

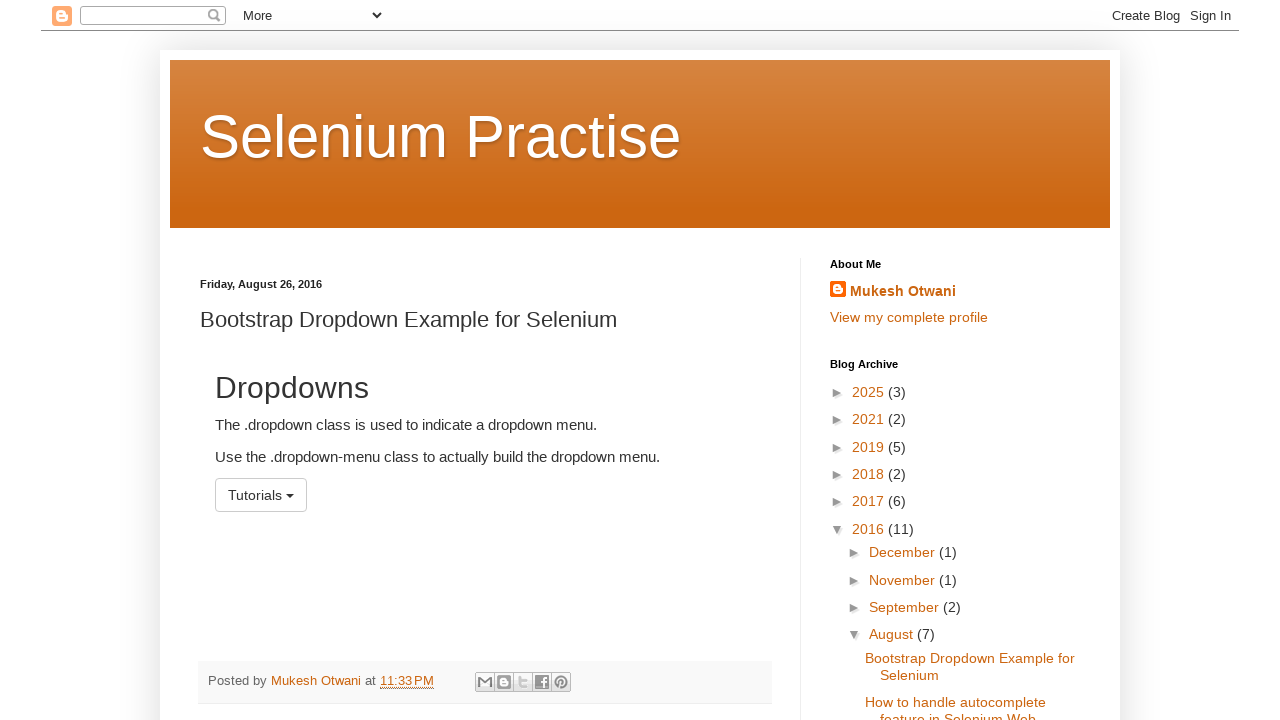

Clicked dropdown button to open menu at (261, 495) on #menu1
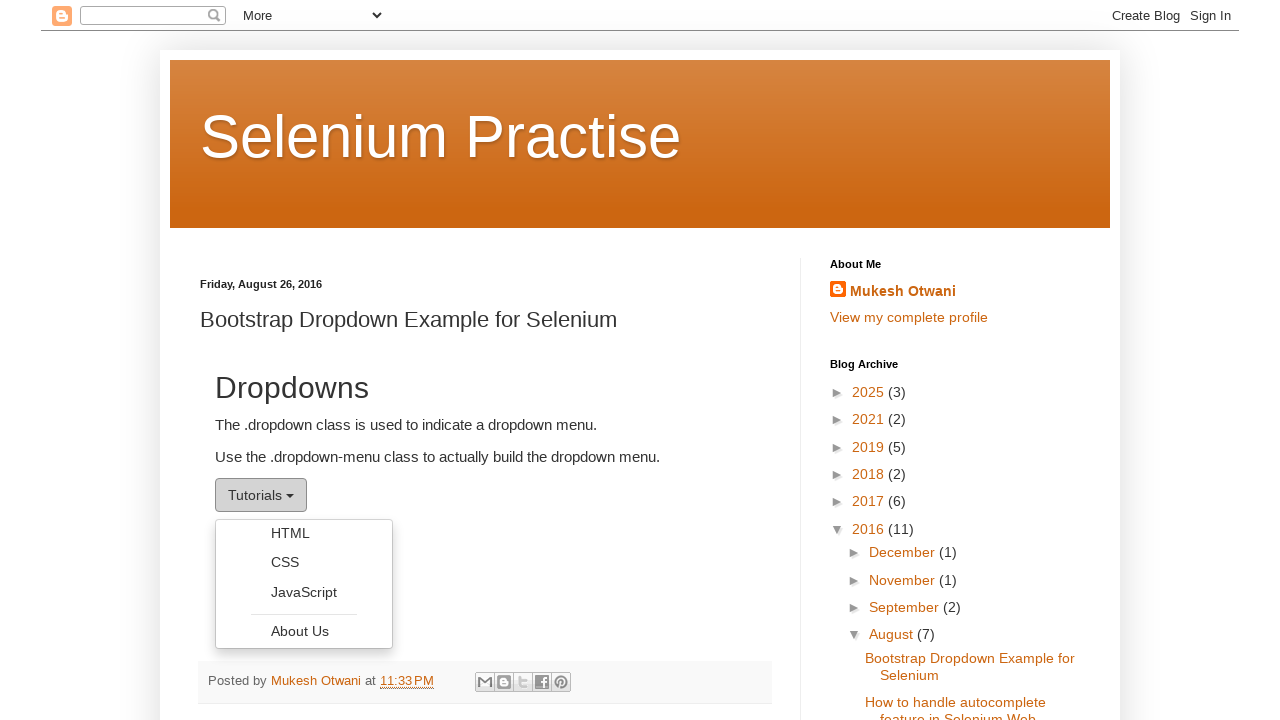

Dropdown menu loaded and options became visible
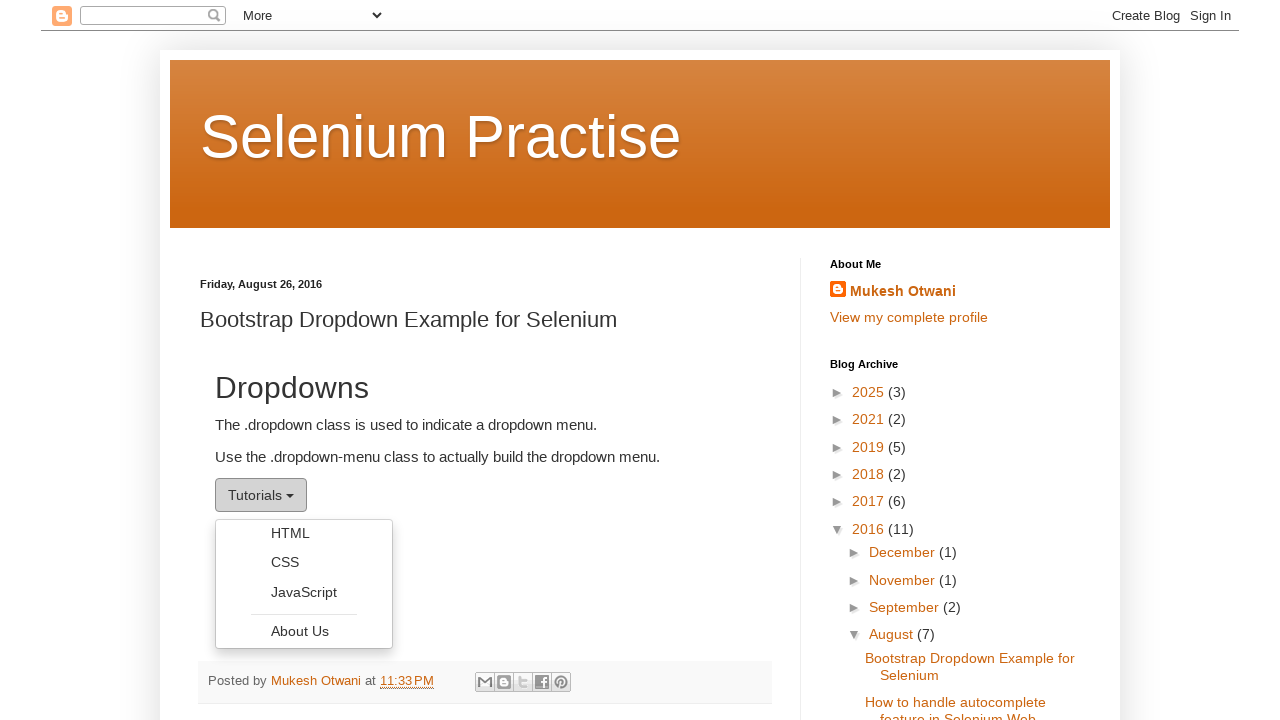

Retrieved all dropdown options
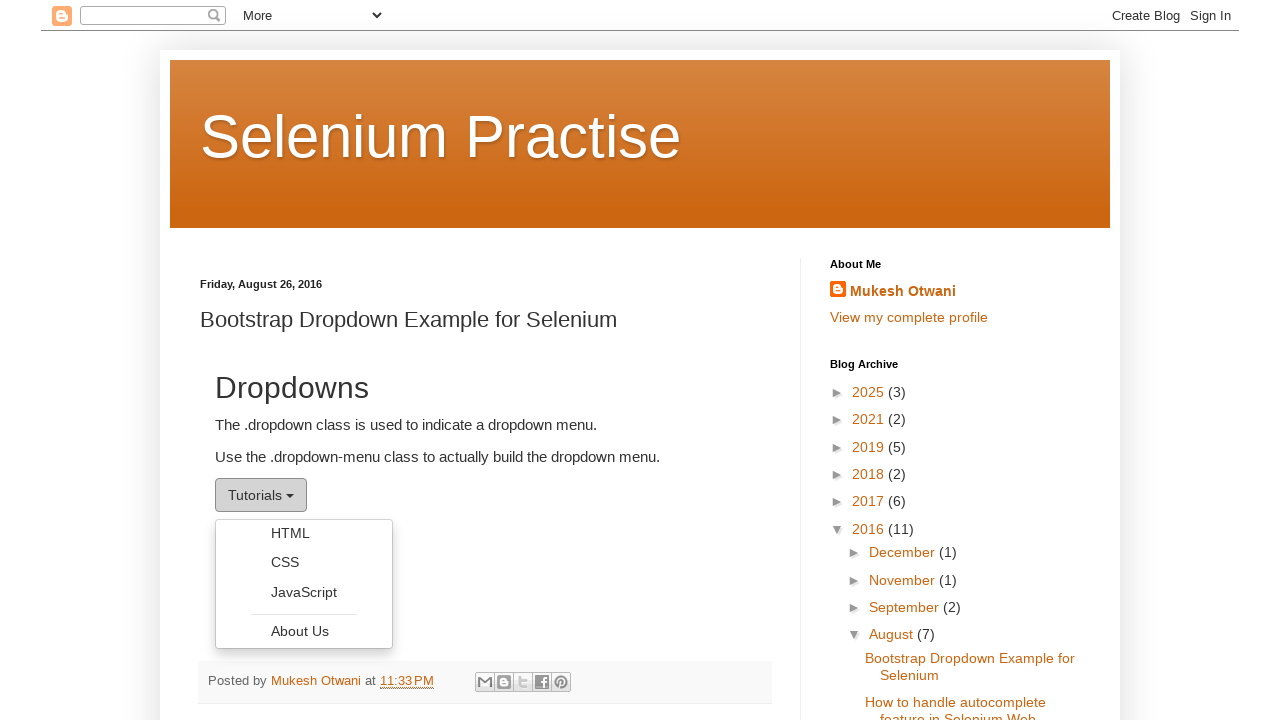

Selected 'JavaScript' from dropdown options at (304, 592) on .dropdown.open ul li a >> nth=2
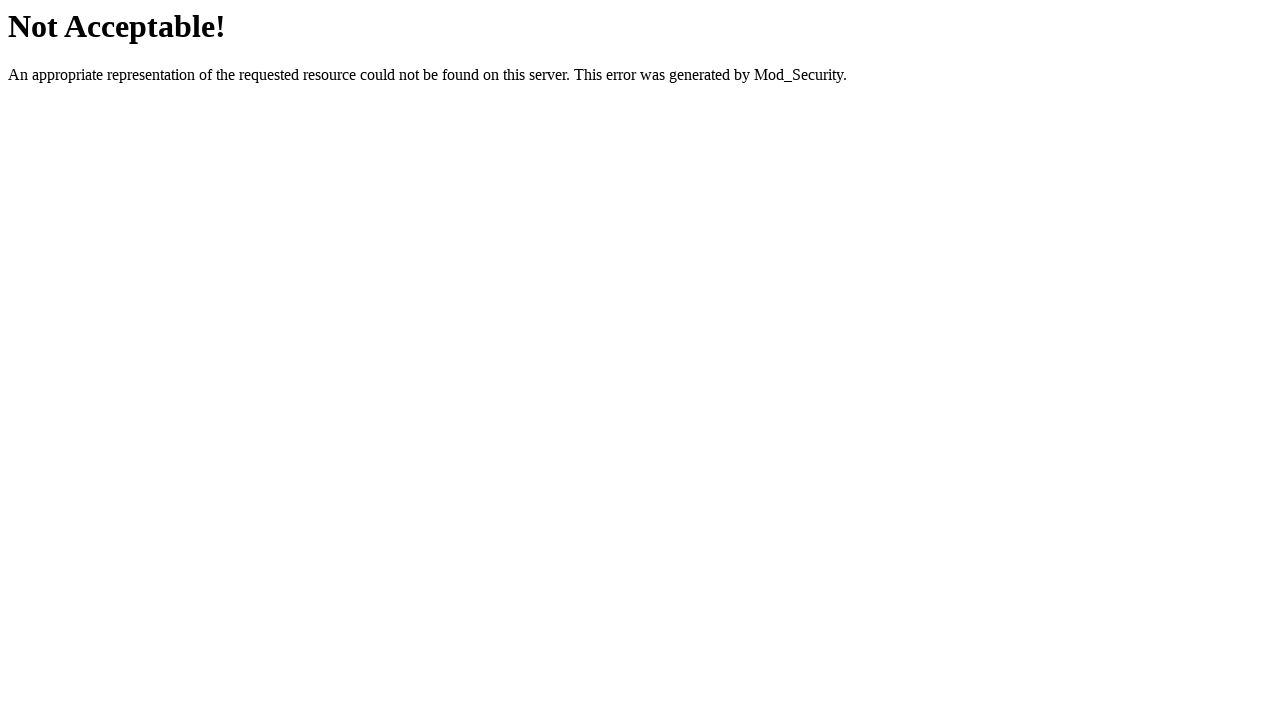

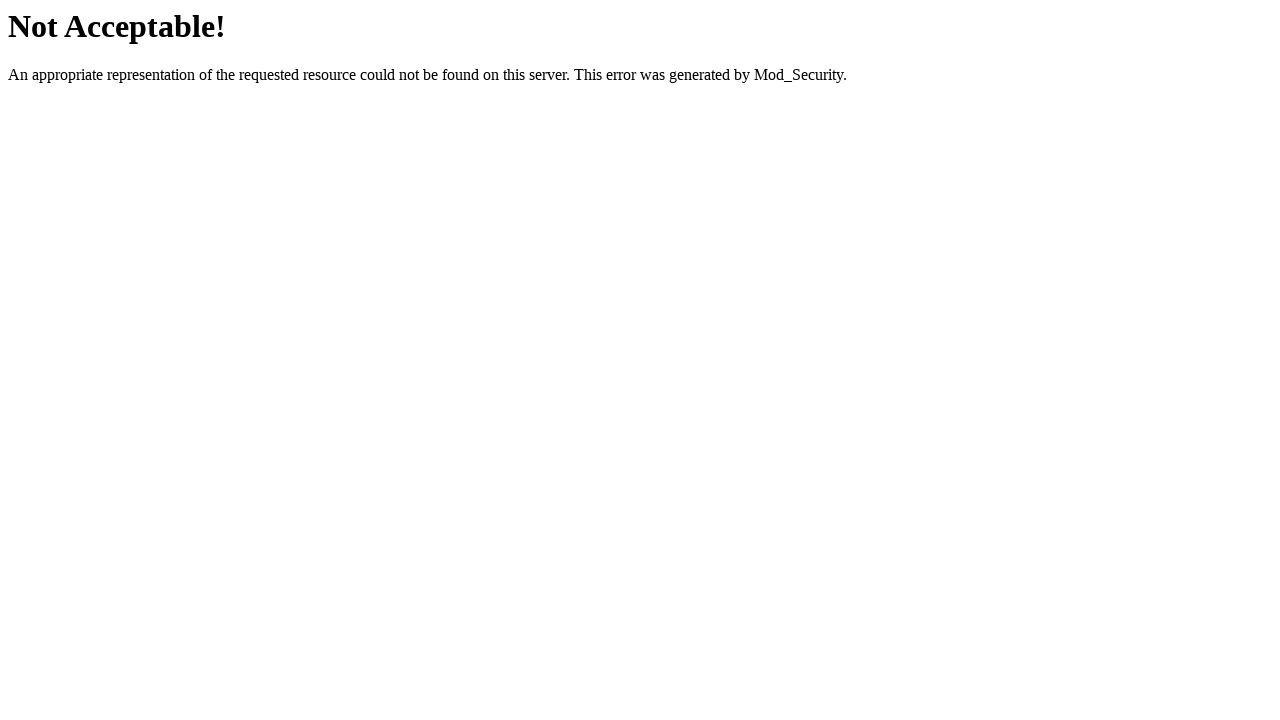